Tests that toggle and label controls are hidden when editing a todo item

Starting URL: https://demo.playwright.dev/todomvc

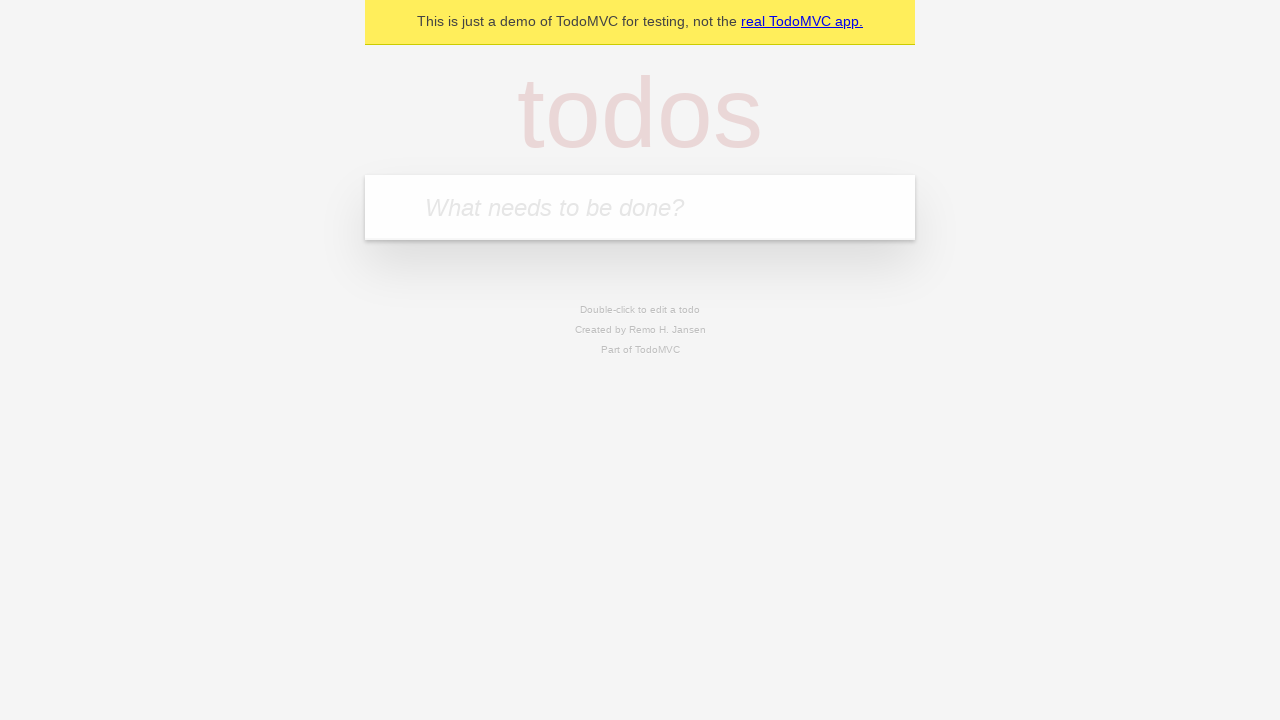

Filled first todo input with 'buy some cheese' on .new-todo
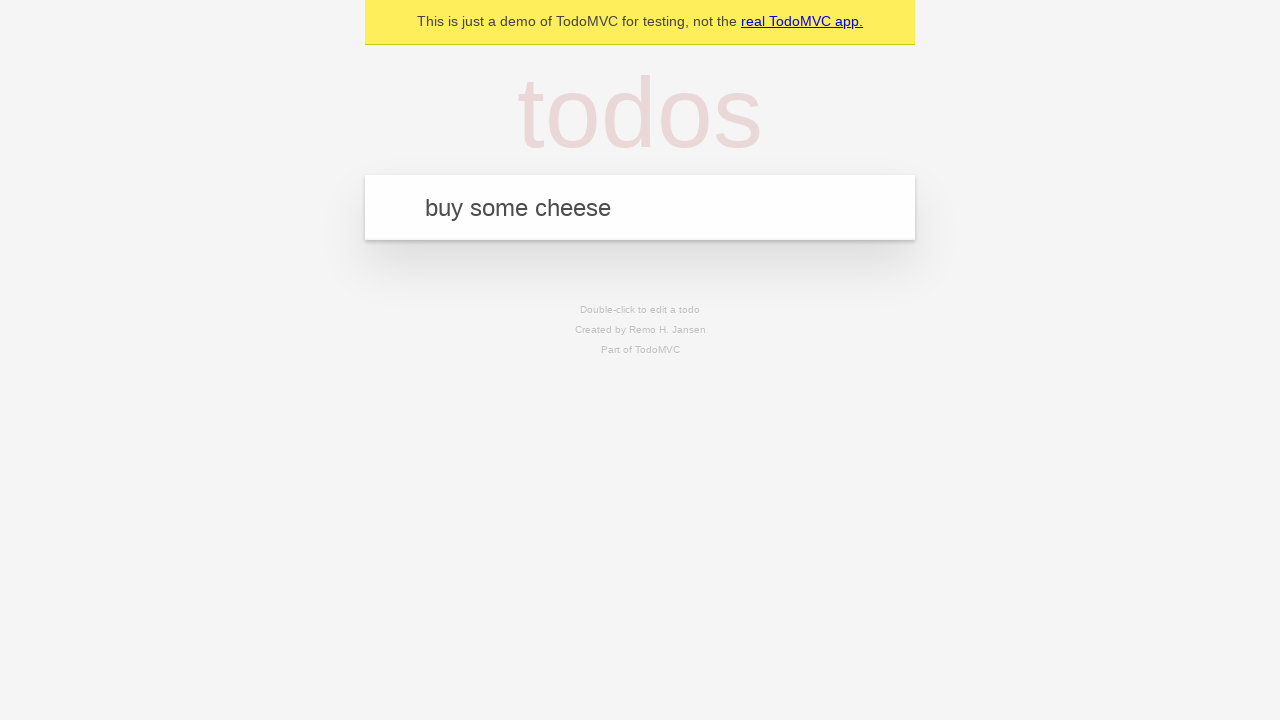

Pressed Enter to create first todo on .new-todo
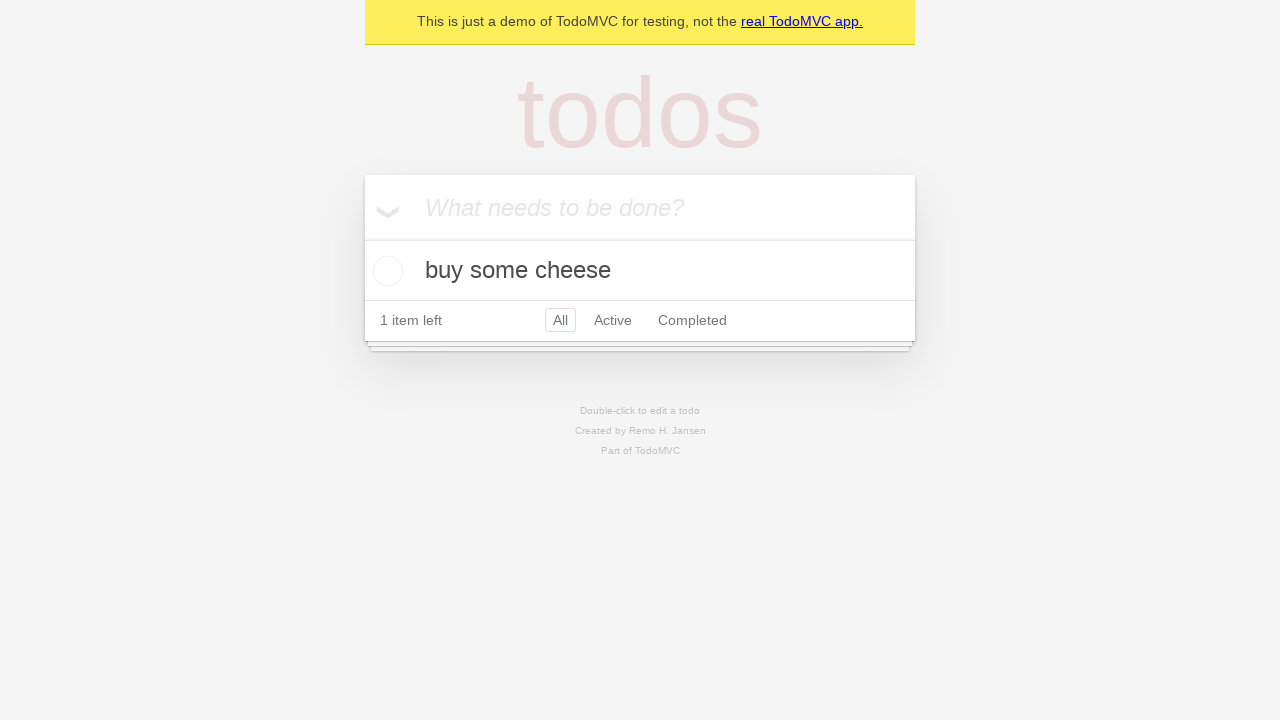

Filled second todo input with 'feed the cat' on .new-todo
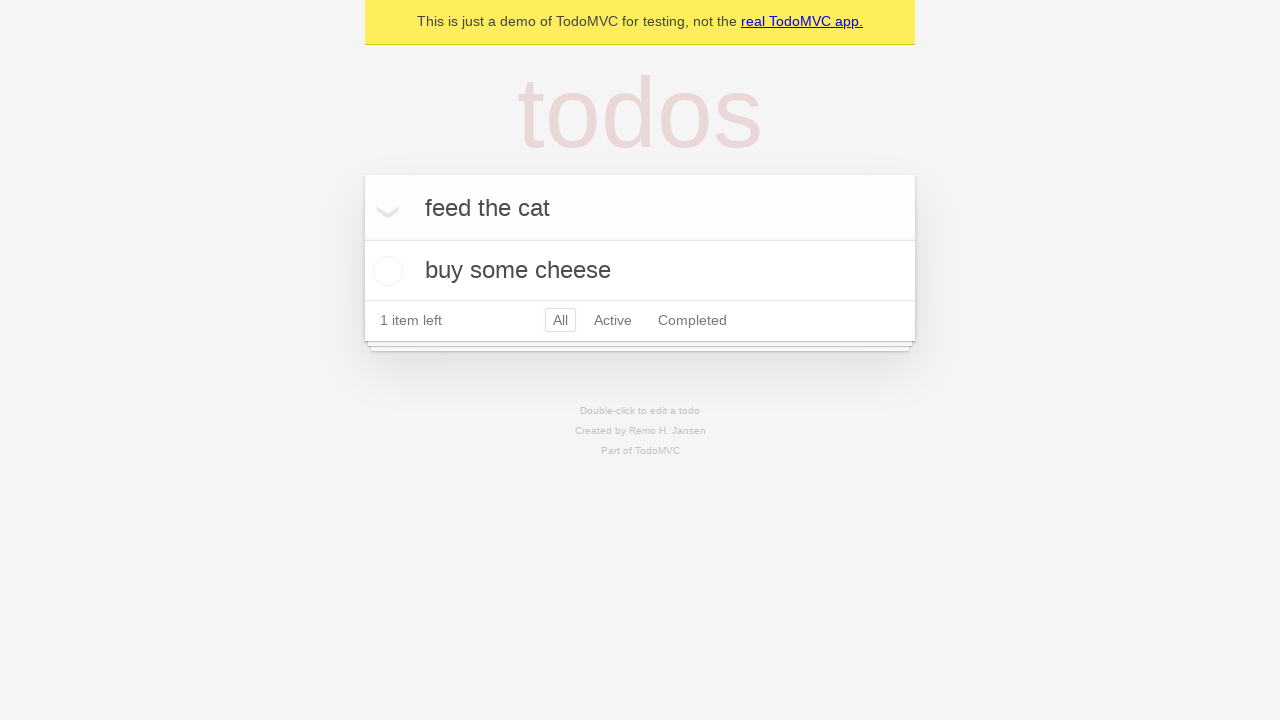

Pressed Enter to create second todo on .new-todo
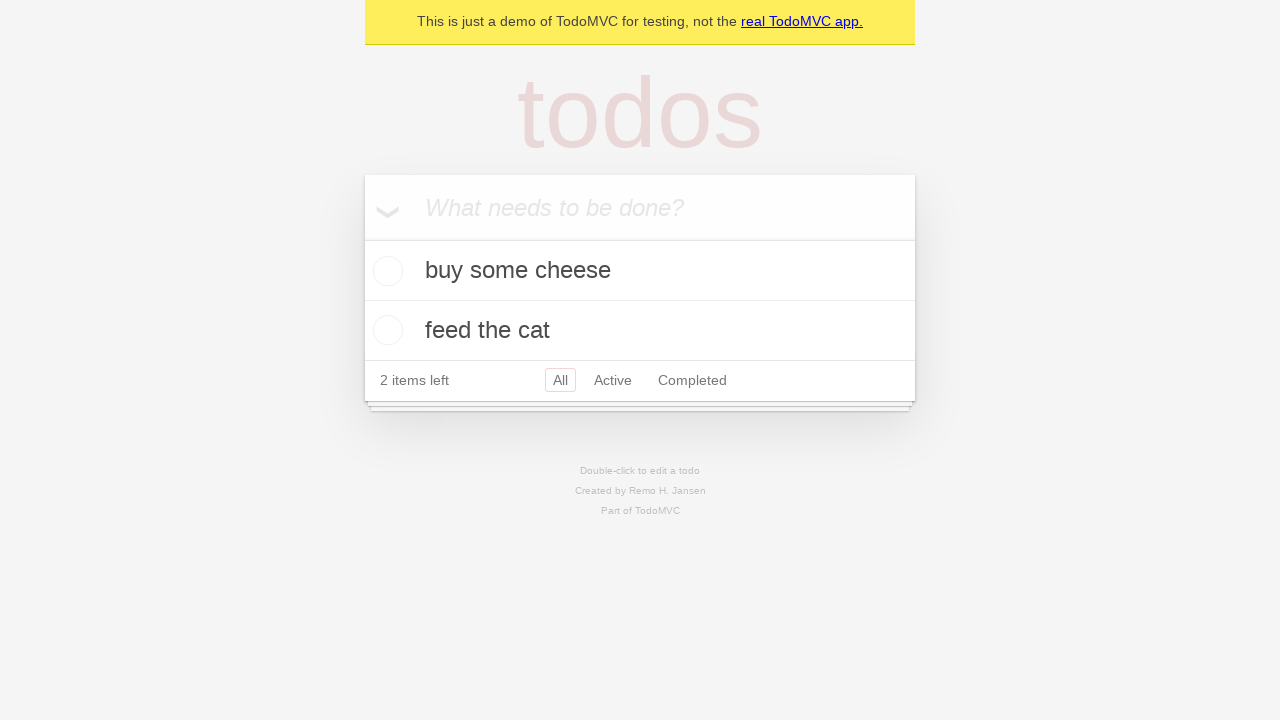

Filled third todo input with 'book a doctors appointment' on .new-todo
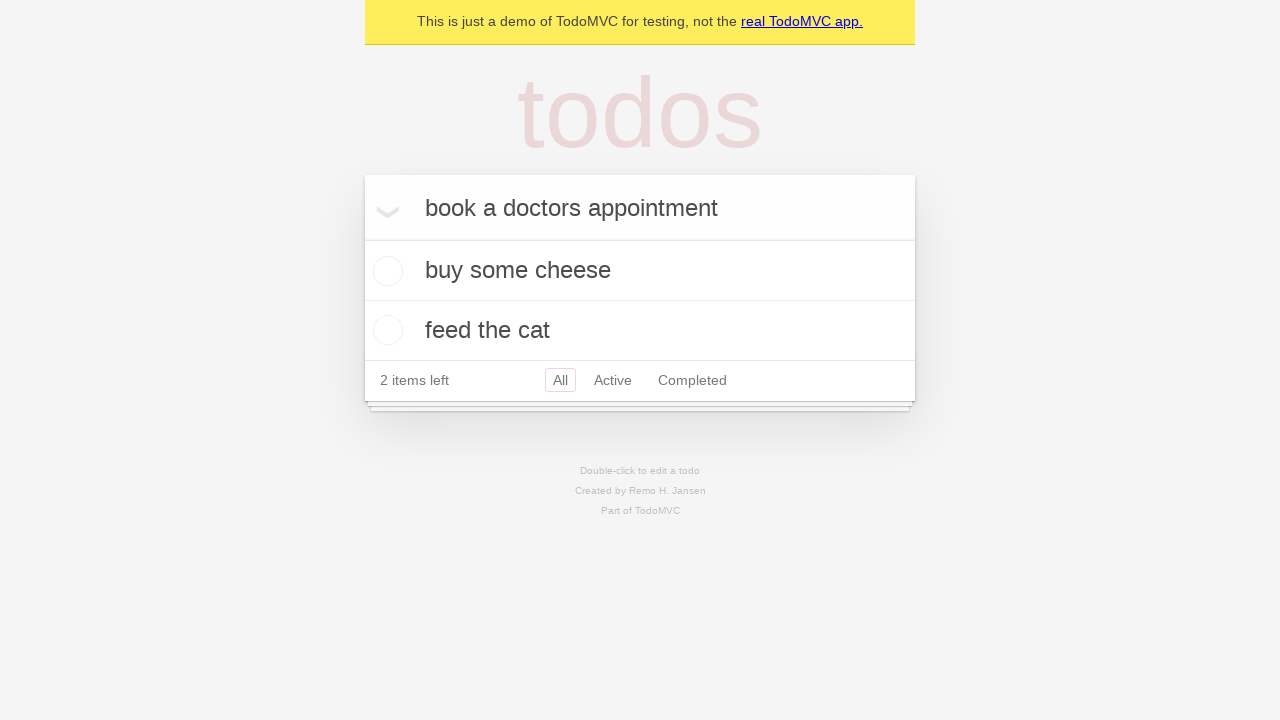

Pressed Enter to create third todo on .new-todo
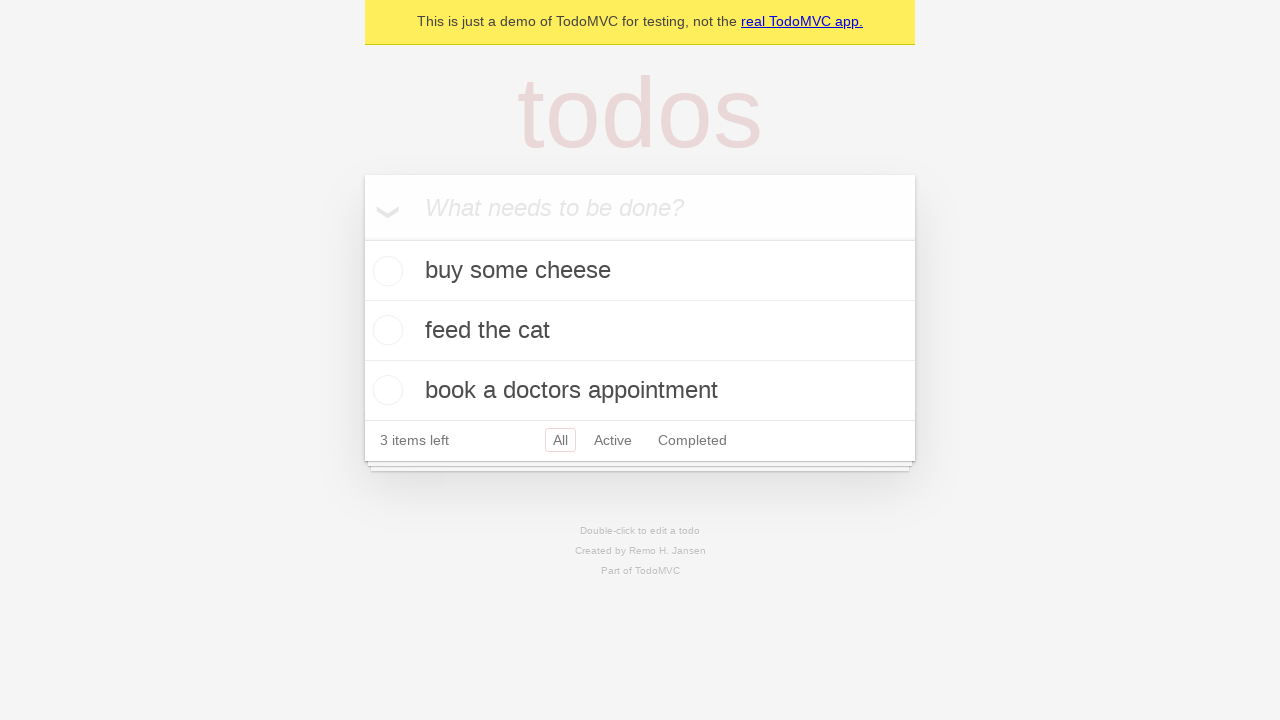

Waited for third todo item to be created
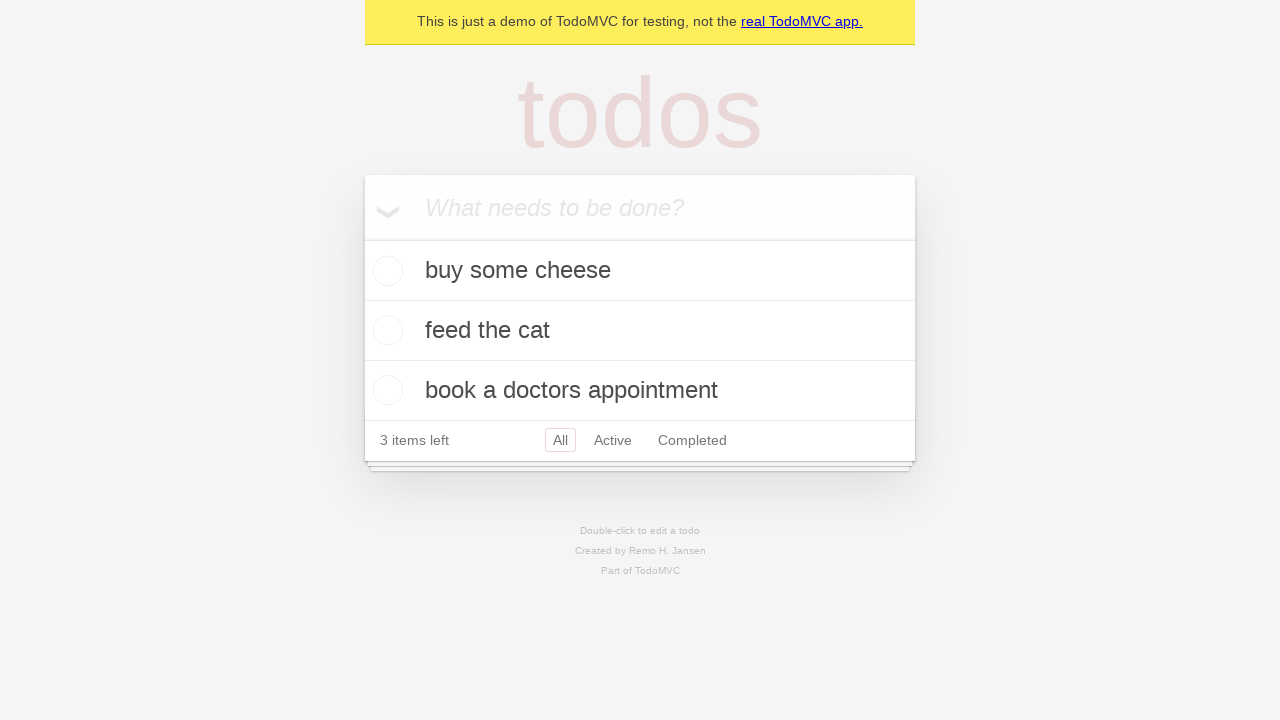

Double-clicked second todo item to enter edit mode at (640, 331) on .todo-list li >> nth=1
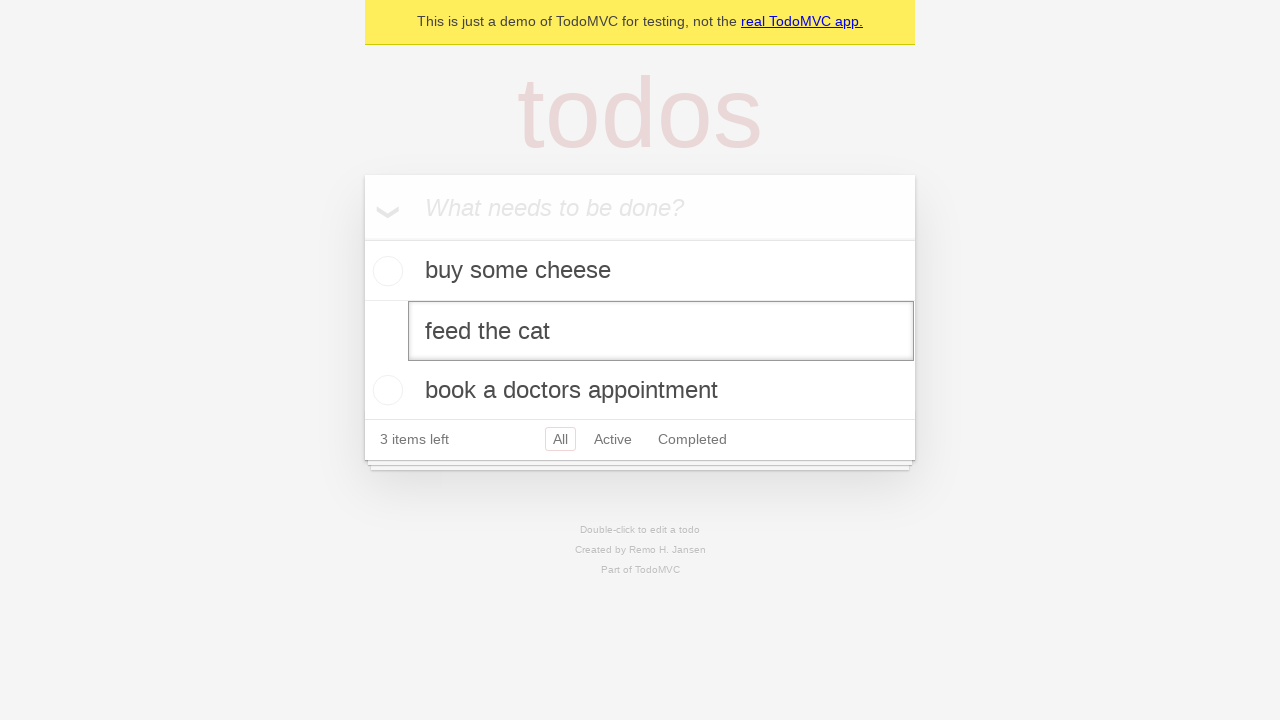

Waited for edit input field to appear
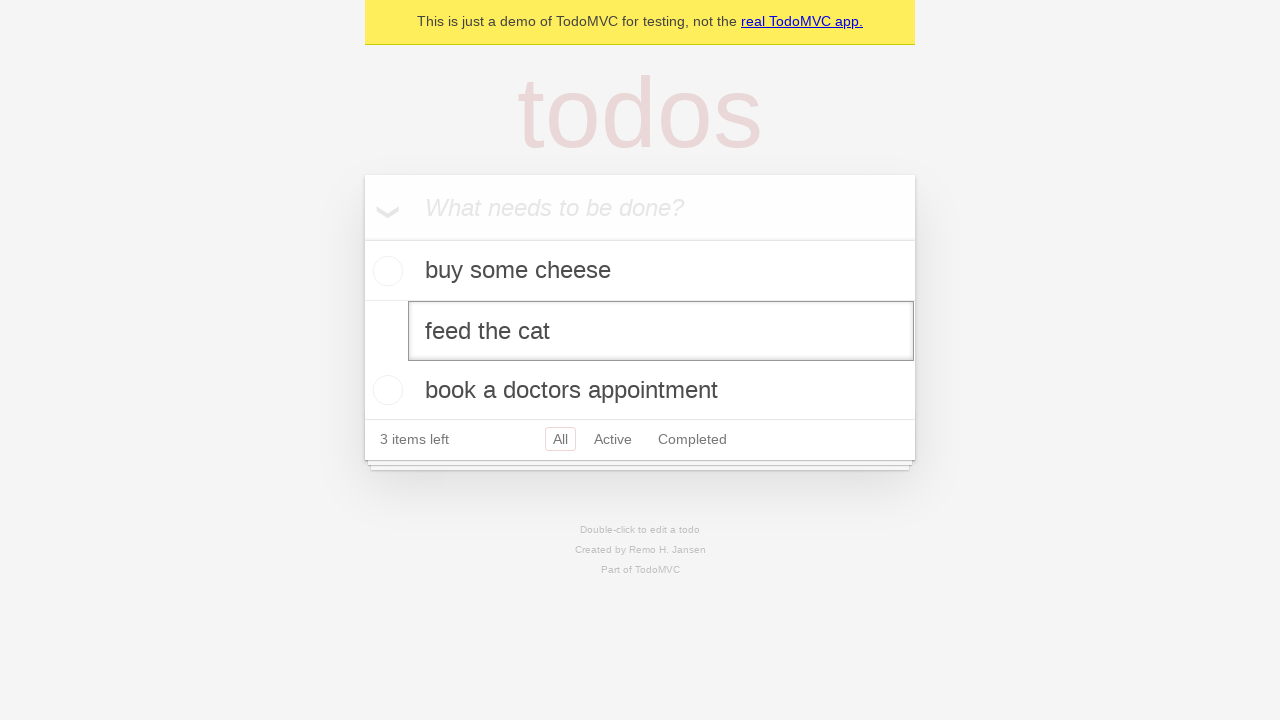

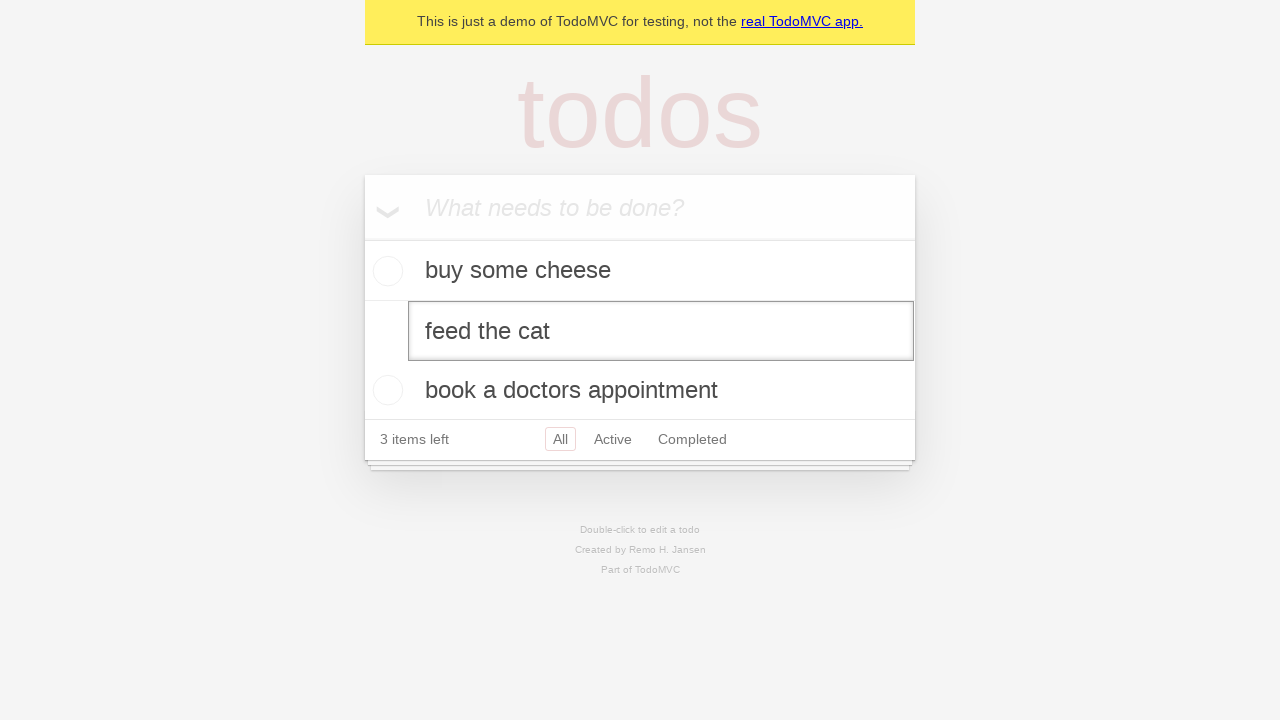